Tests the date picker functionality by clearing the existing date input and entering a new date that is 10 days from the current date

Starting URL: https://demoqa.com/date-picker

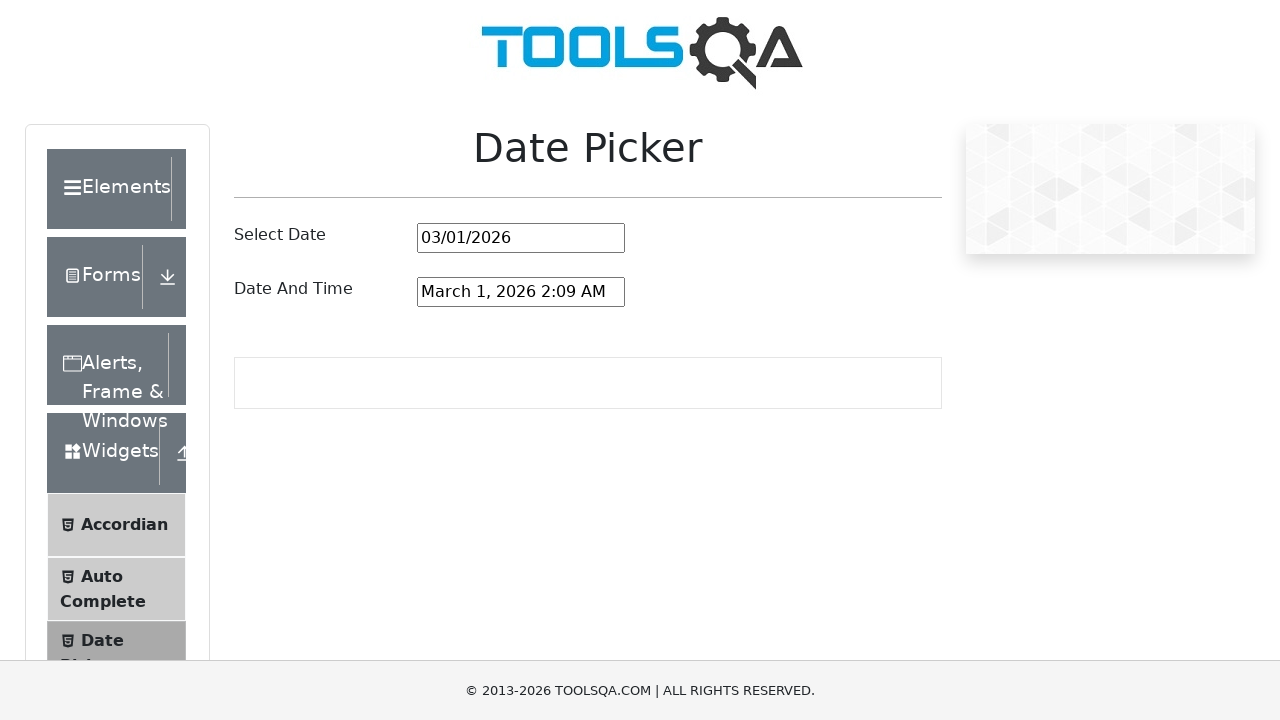

Clicked on the date picker input field at (521, 238) on #datePickerMonthYearInput
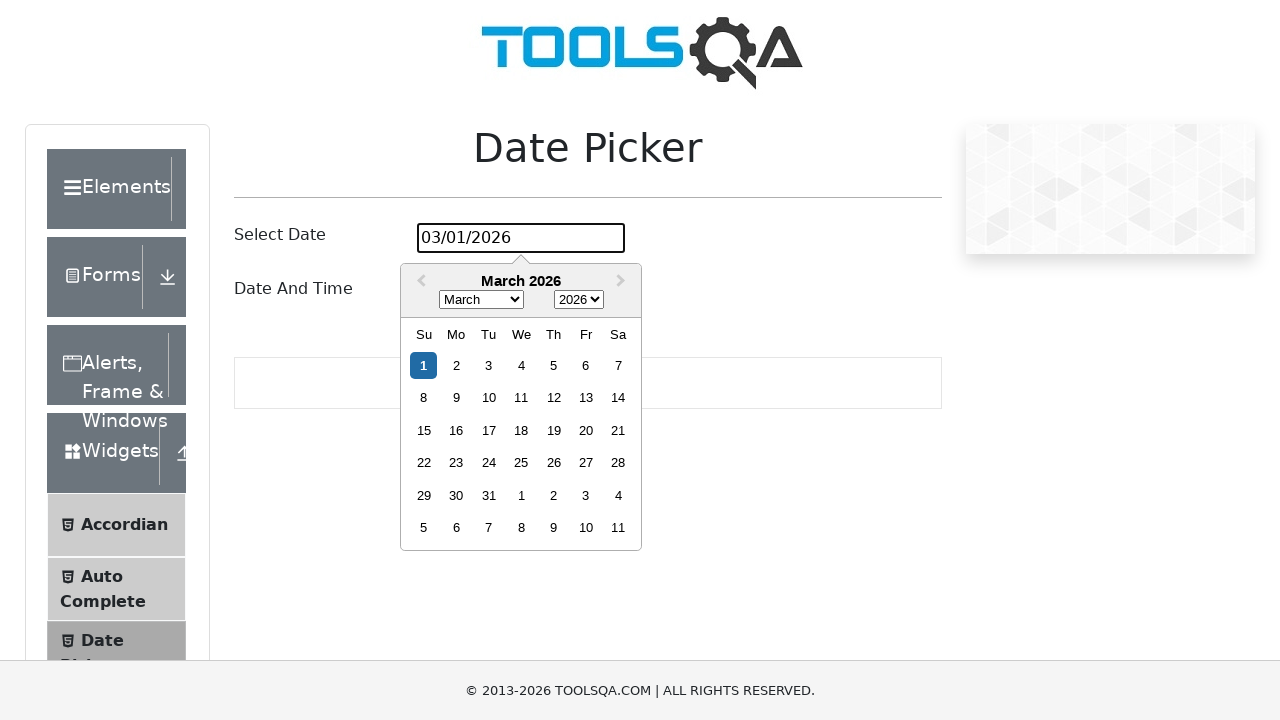

Selected all text in the date input field
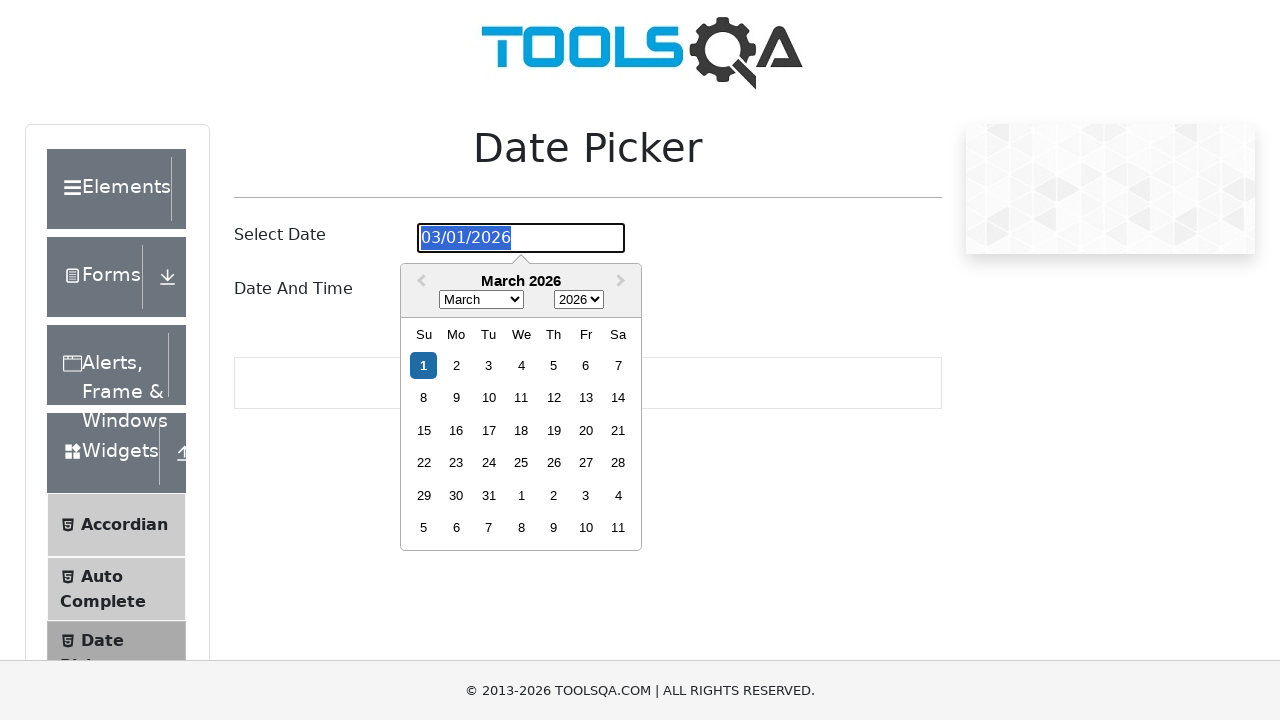

Deleted the existing date from the input field
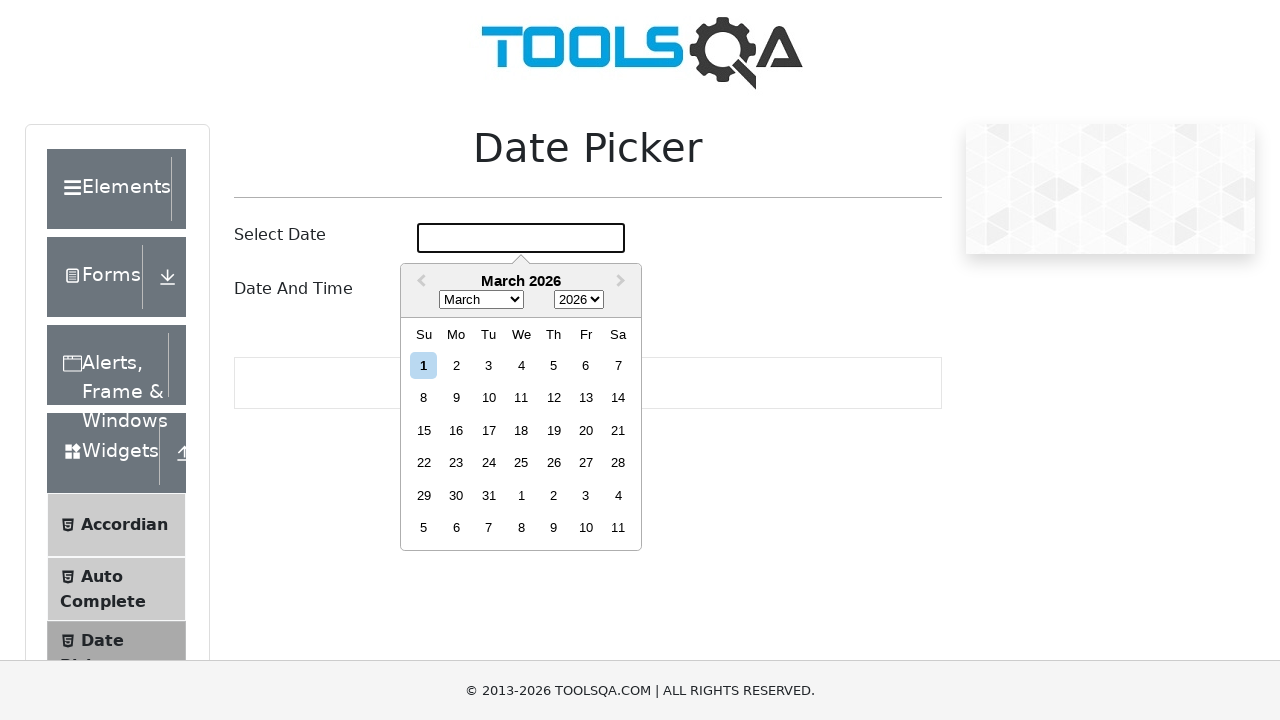

Calculated new date 10 days from today: 03/11/2026
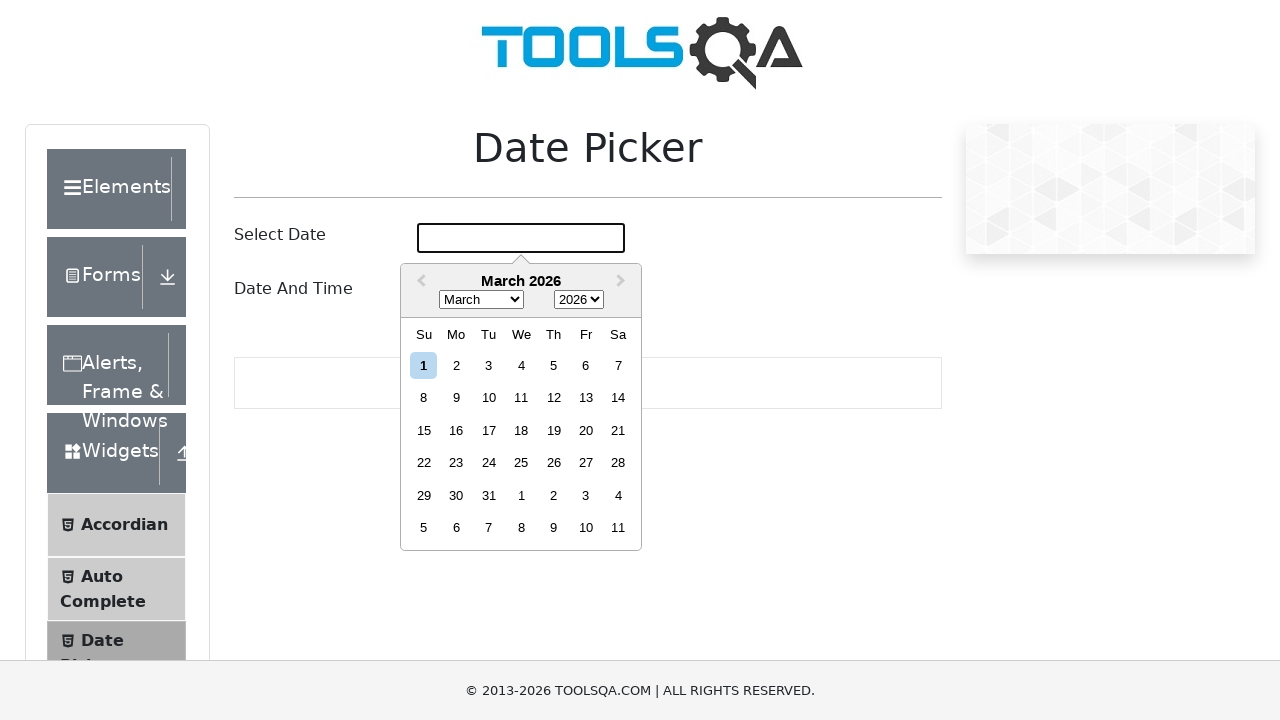

Entered new date '03/11/2026' into the date picker input on #datePickerMonthYearInput
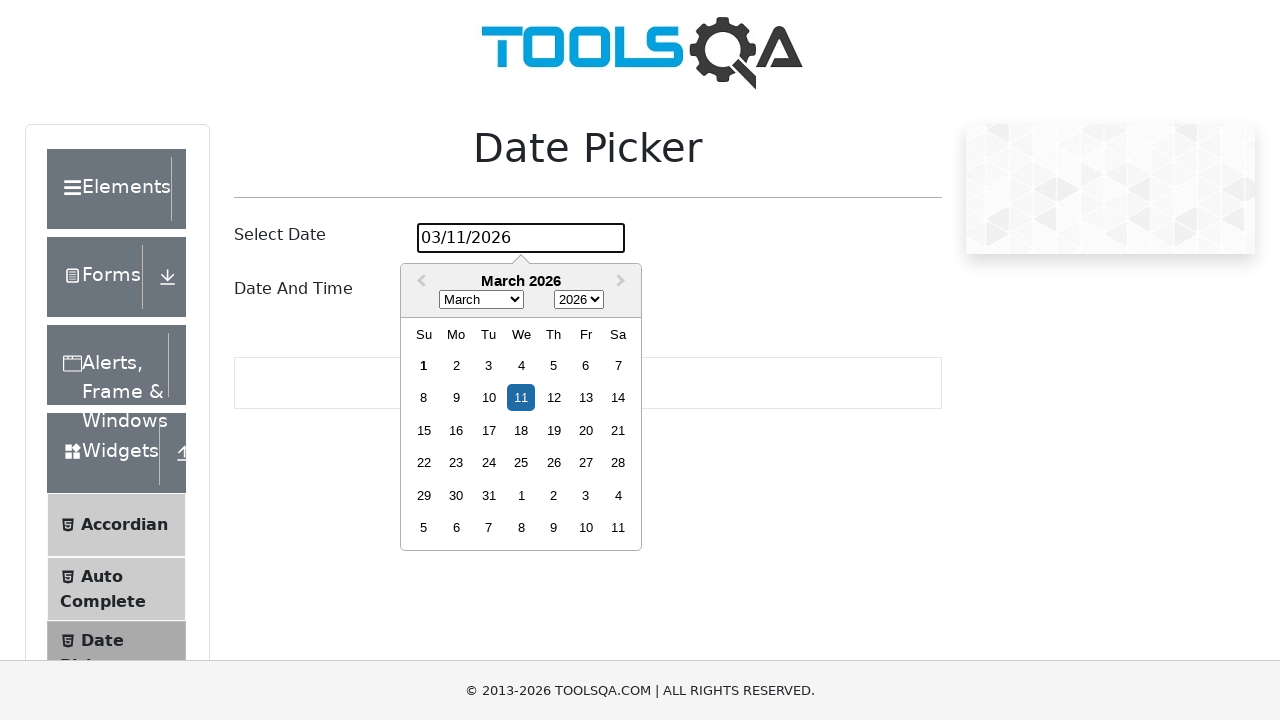

Clicked outside the date picker to close it at (640, 360) on body
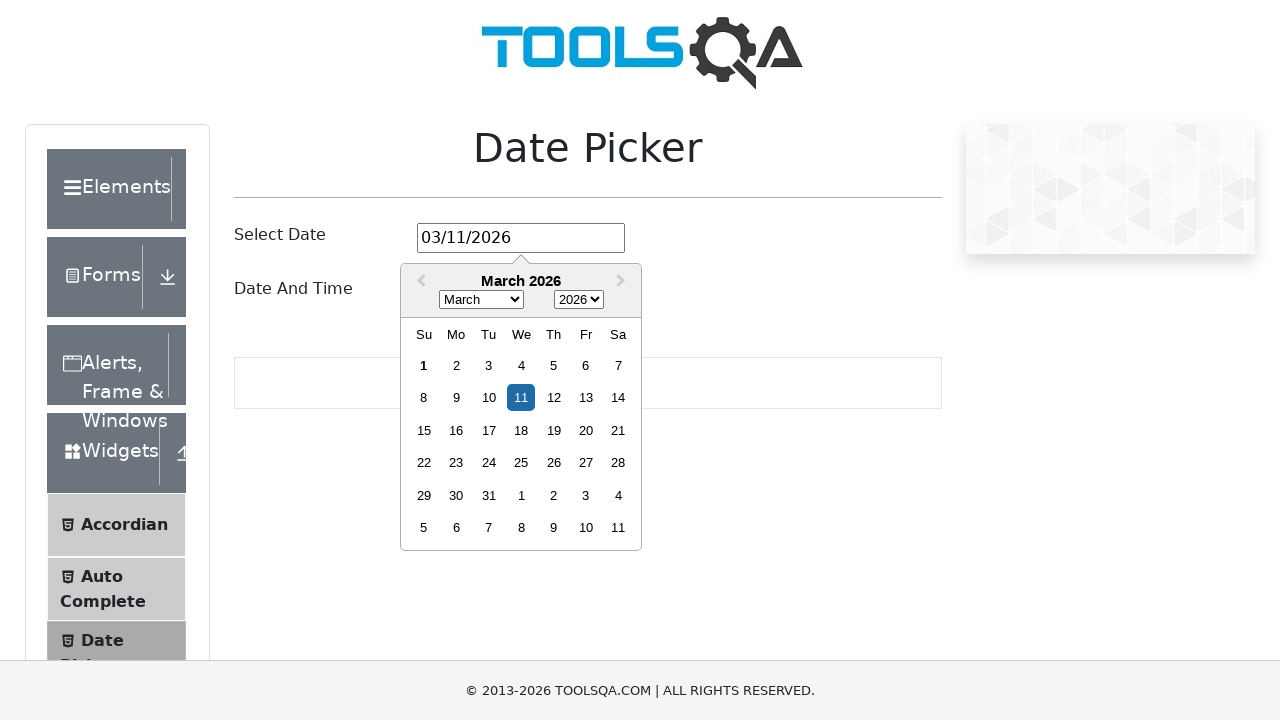

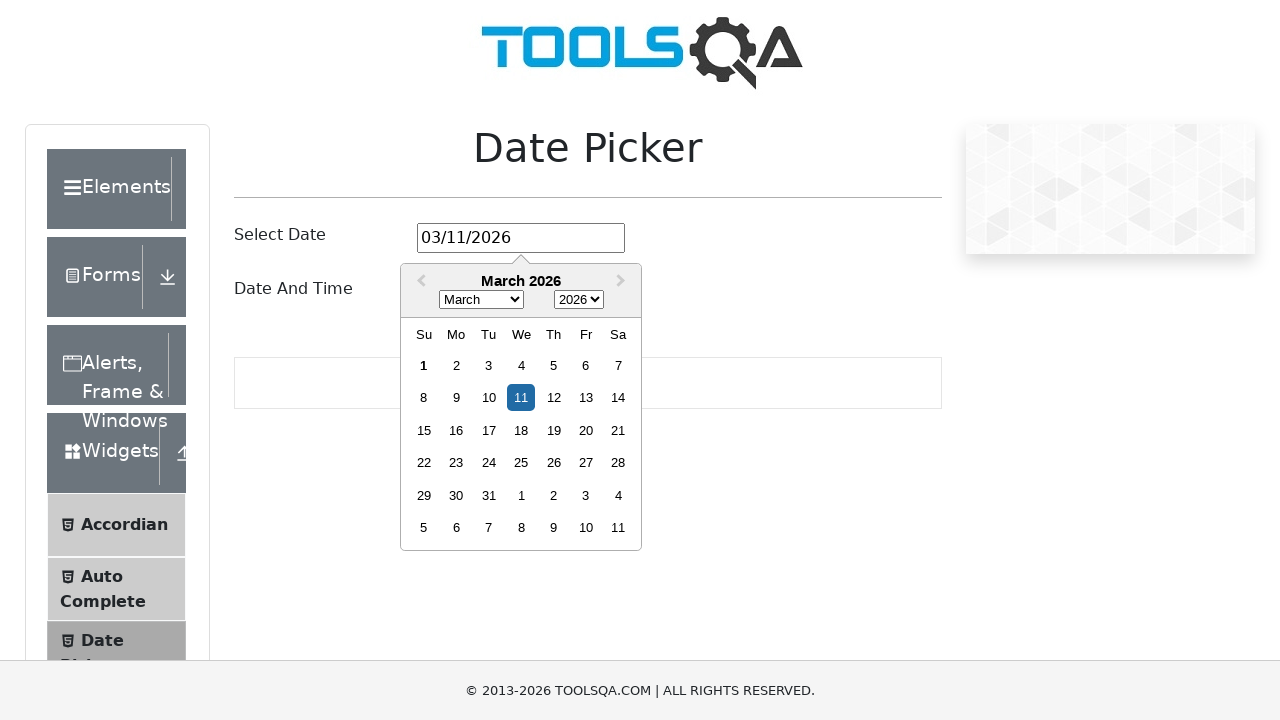